Navigates to the Puma India store website and clicks on a PUMA.com element, appearing to be part of a navigation traversal test.

Starting URL: https://in.puma.com/in/en

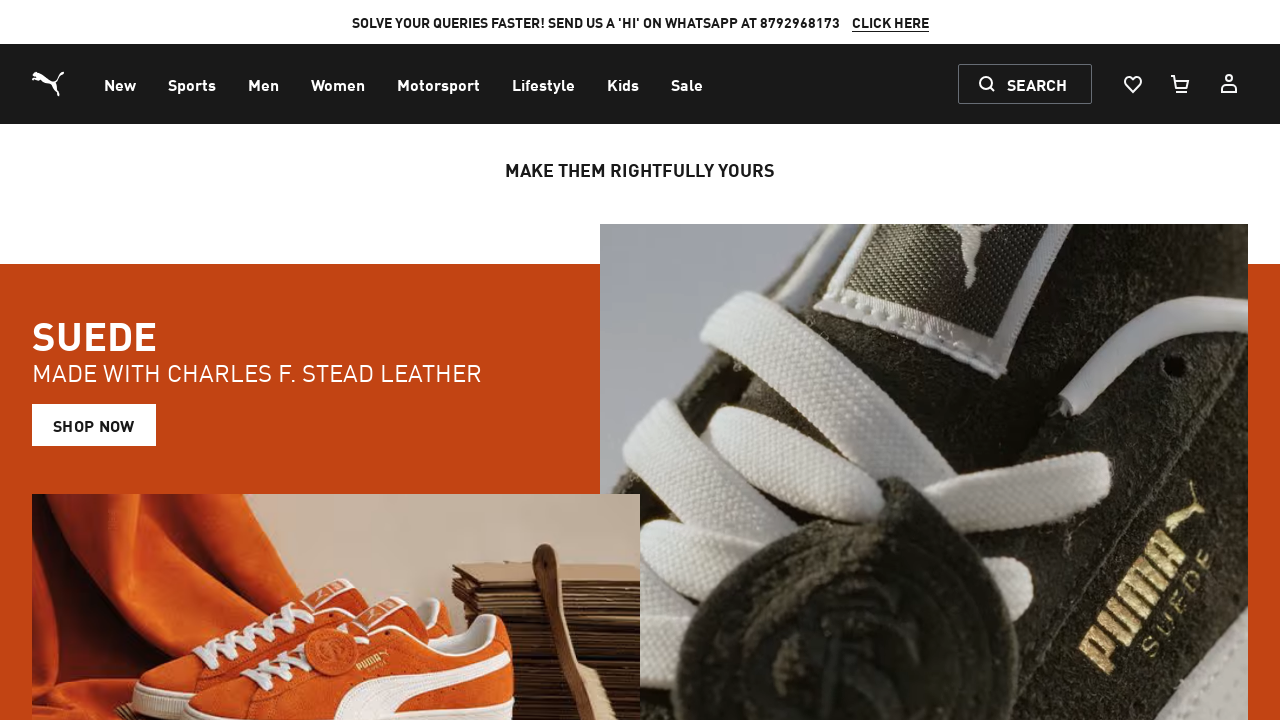

Waited for page to reach network idle state on Puma India store
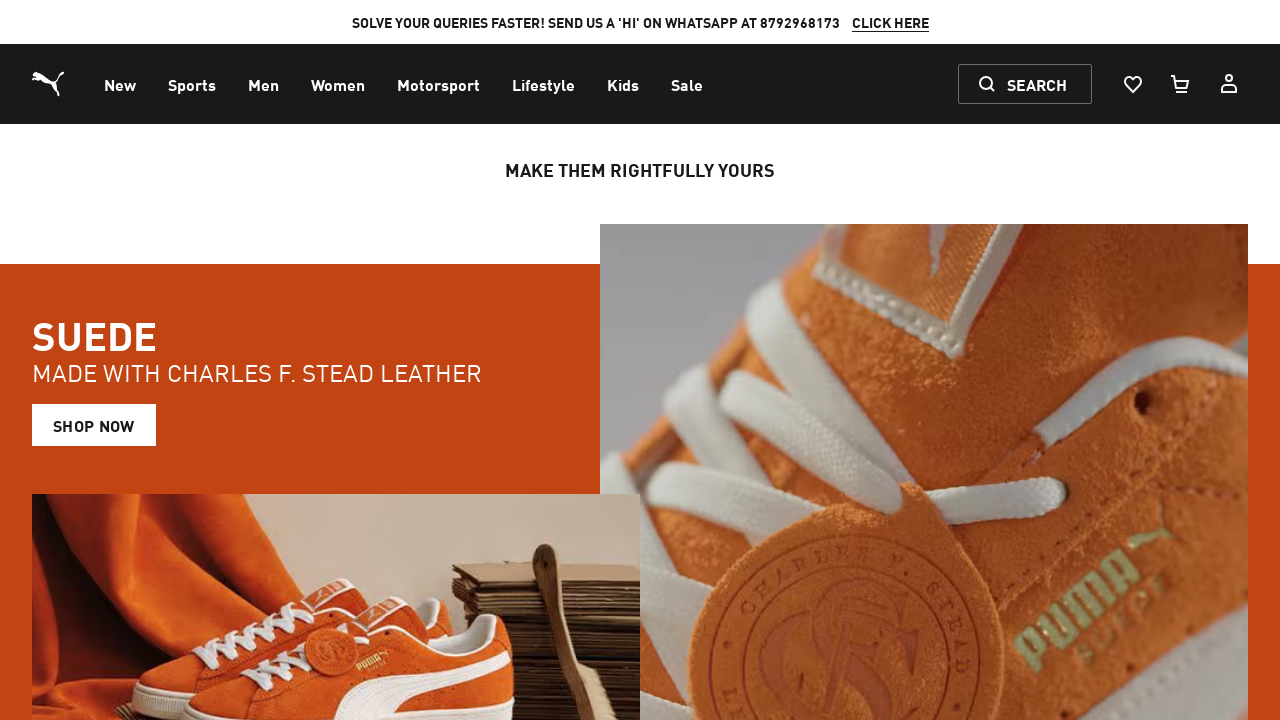

Clicked on PUMA.com navigation element at (32, 100) on xpath=//span[text()='PUMA.com']
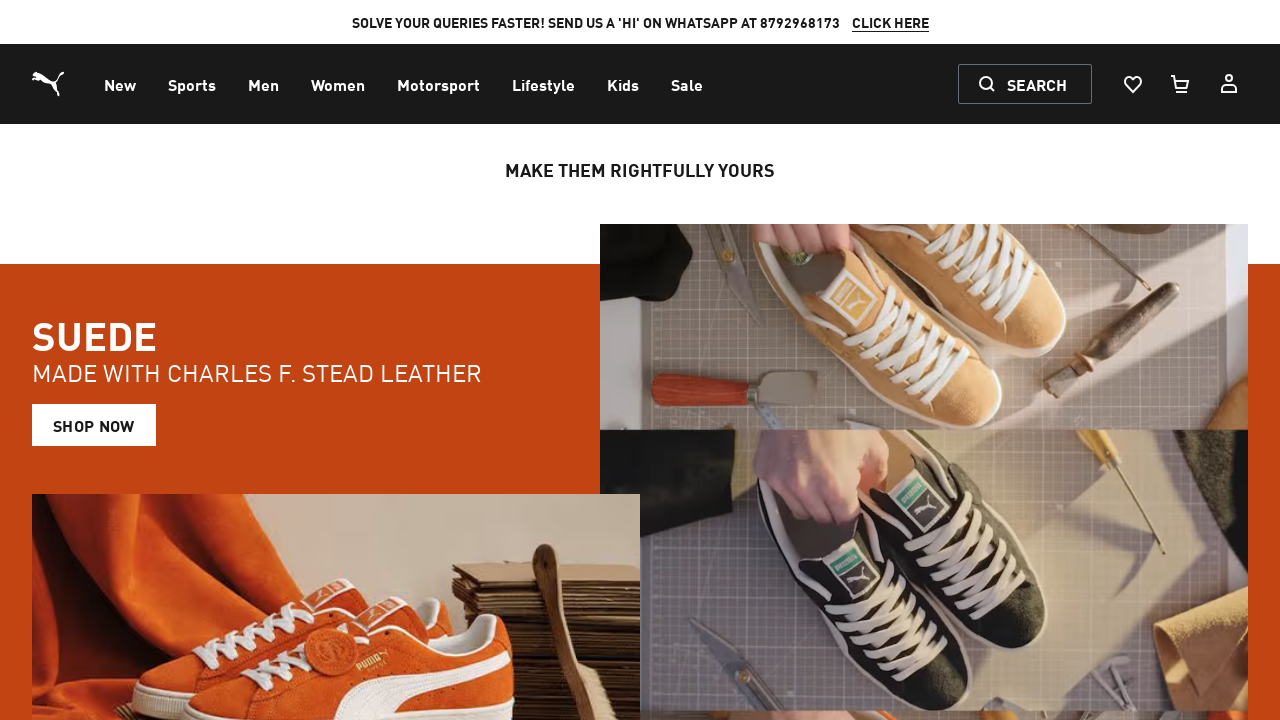

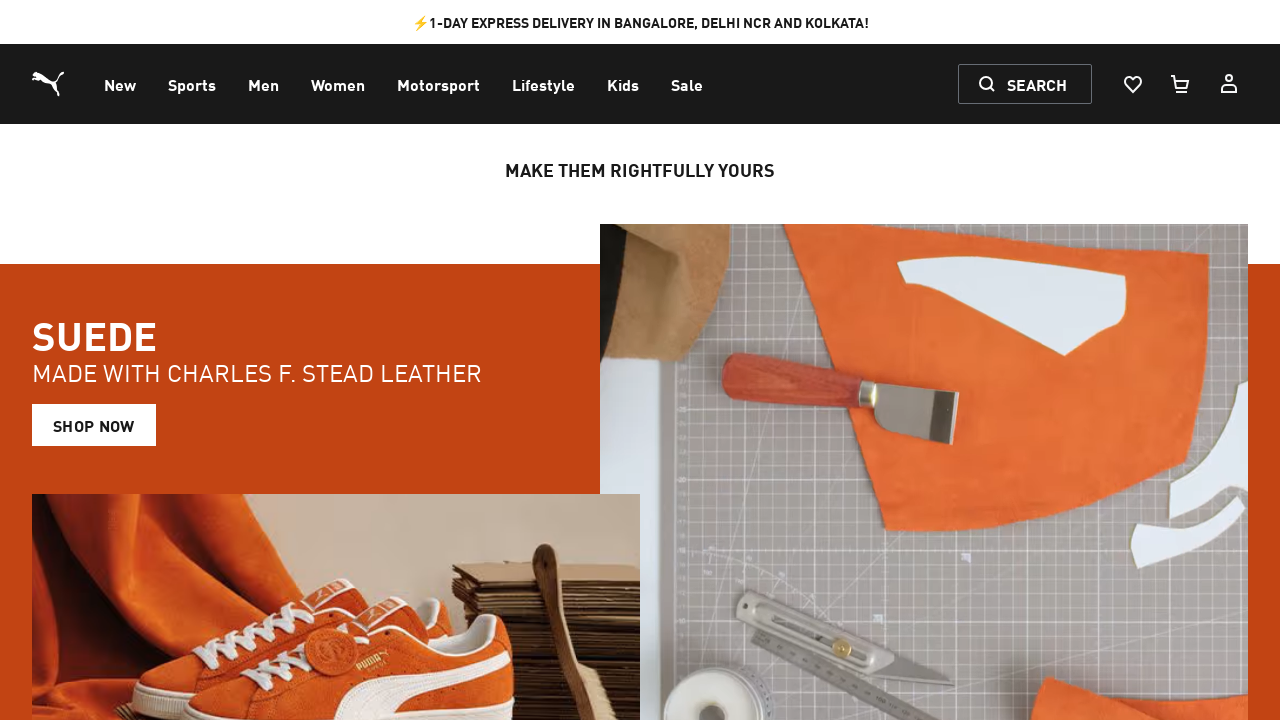